Tests window handling by opening a new window, filling a form in the new window, closing it, and then filling a form in the original window

Starting URL: https://www.hyrtutorials.com/p/window-handles-practice.html

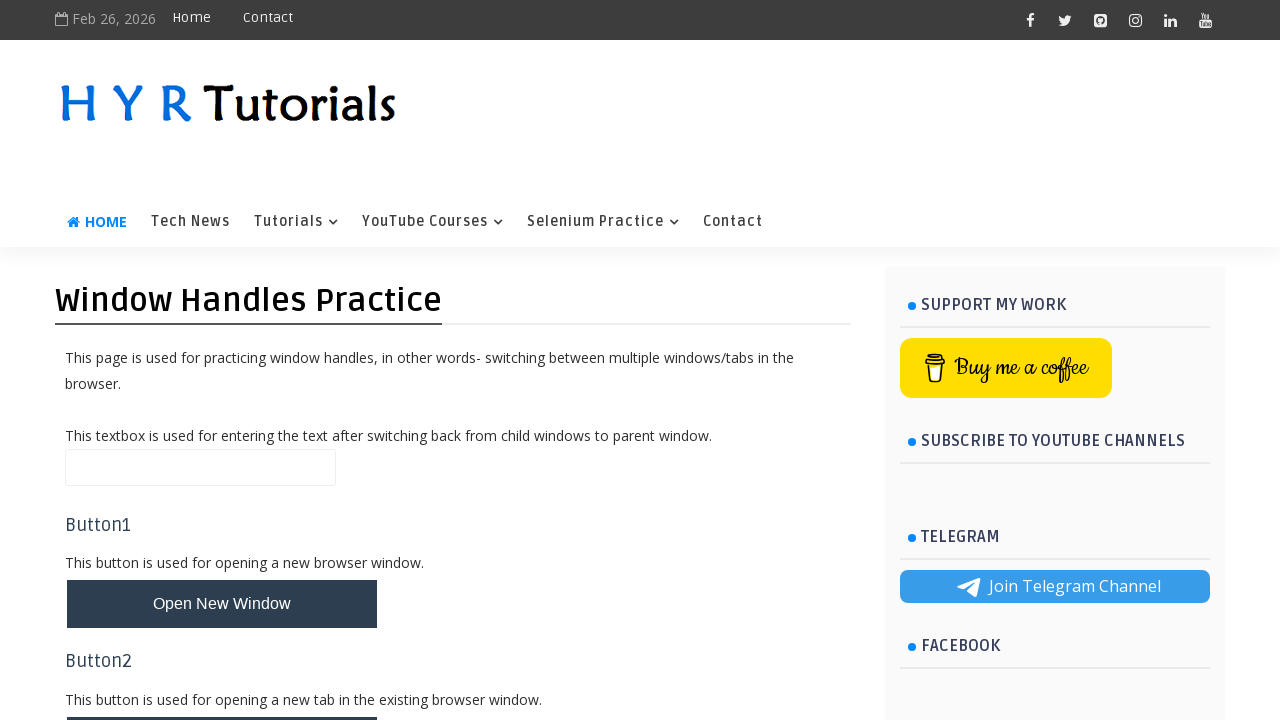

Clicked button to open new window at (222, 604) on xpath=//*[@id='newWindowBtn']
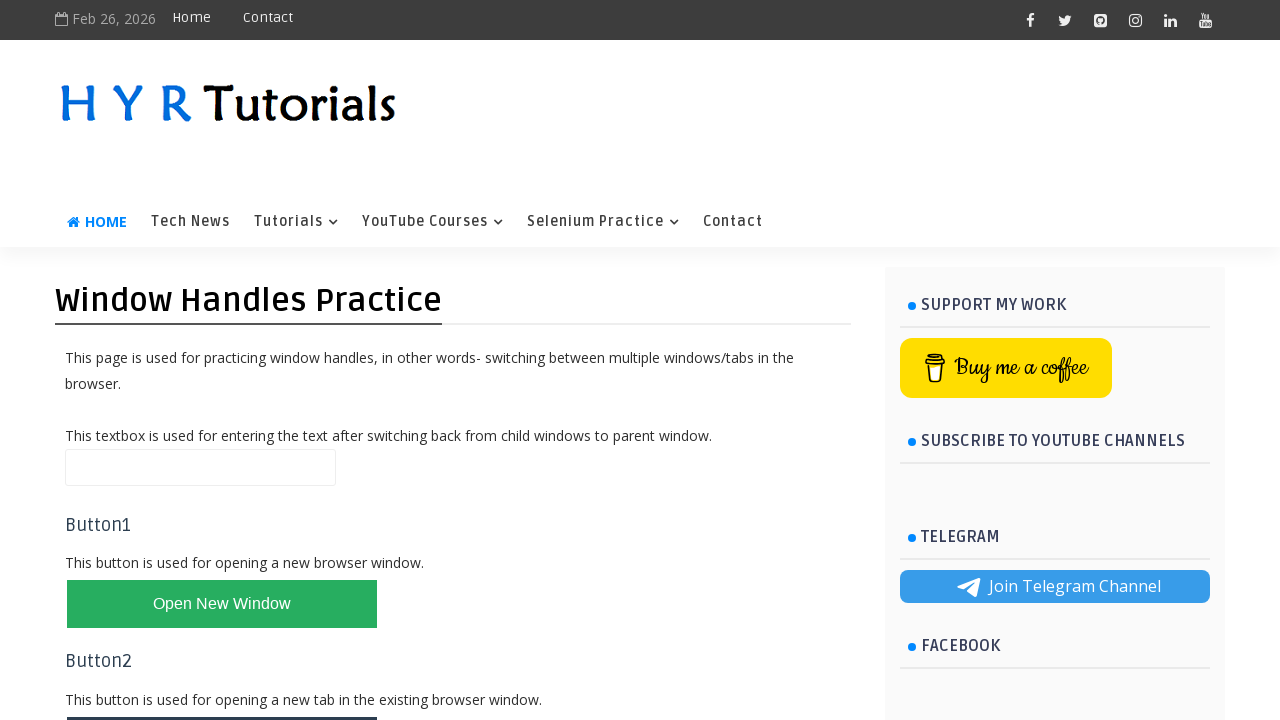

Filled firstName field with 'Hello Java' in new window on #firstName
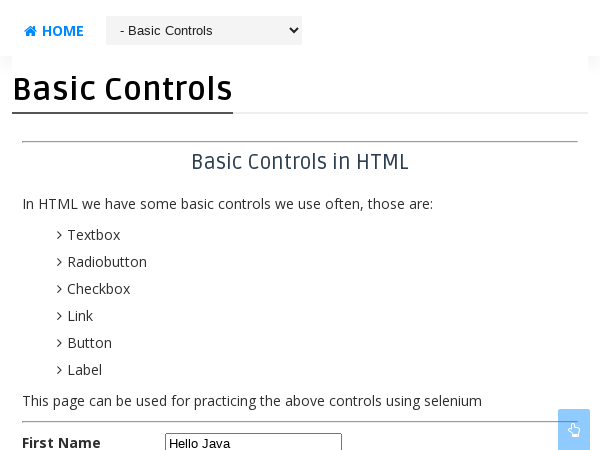

Closed the new window
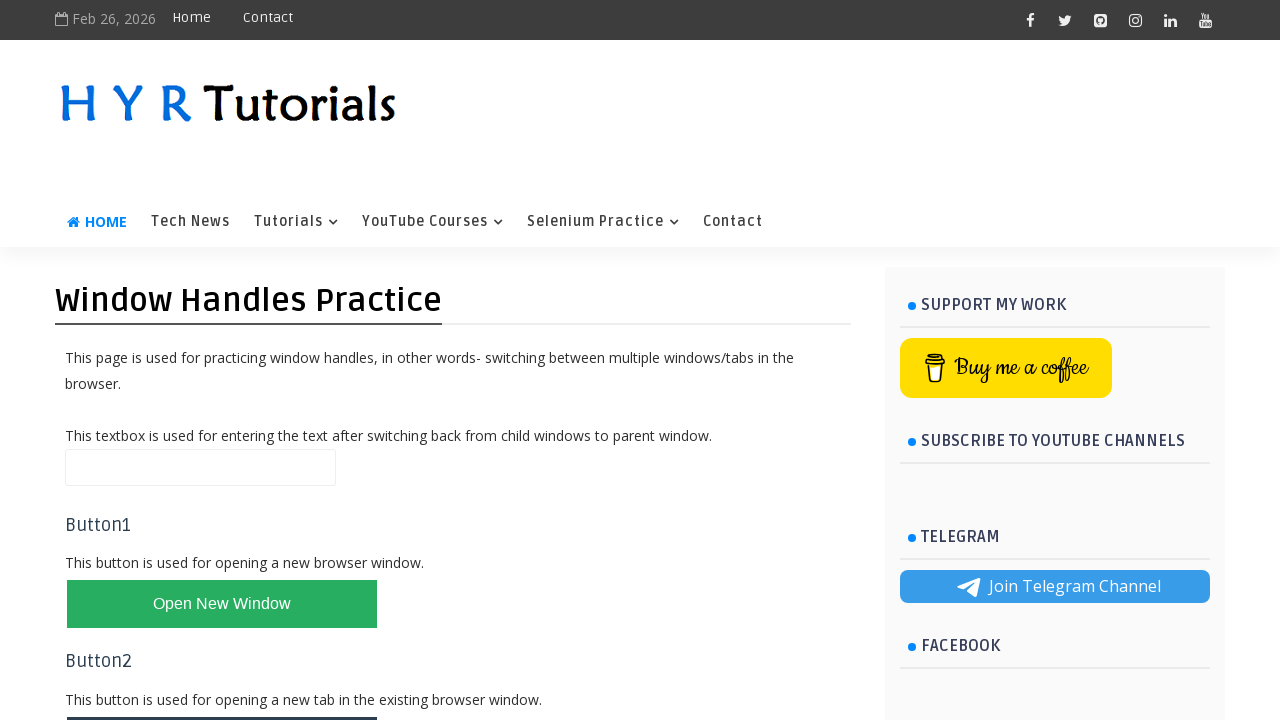

Filled name field with 'BYEBYE' in original window on //*[@id='name']
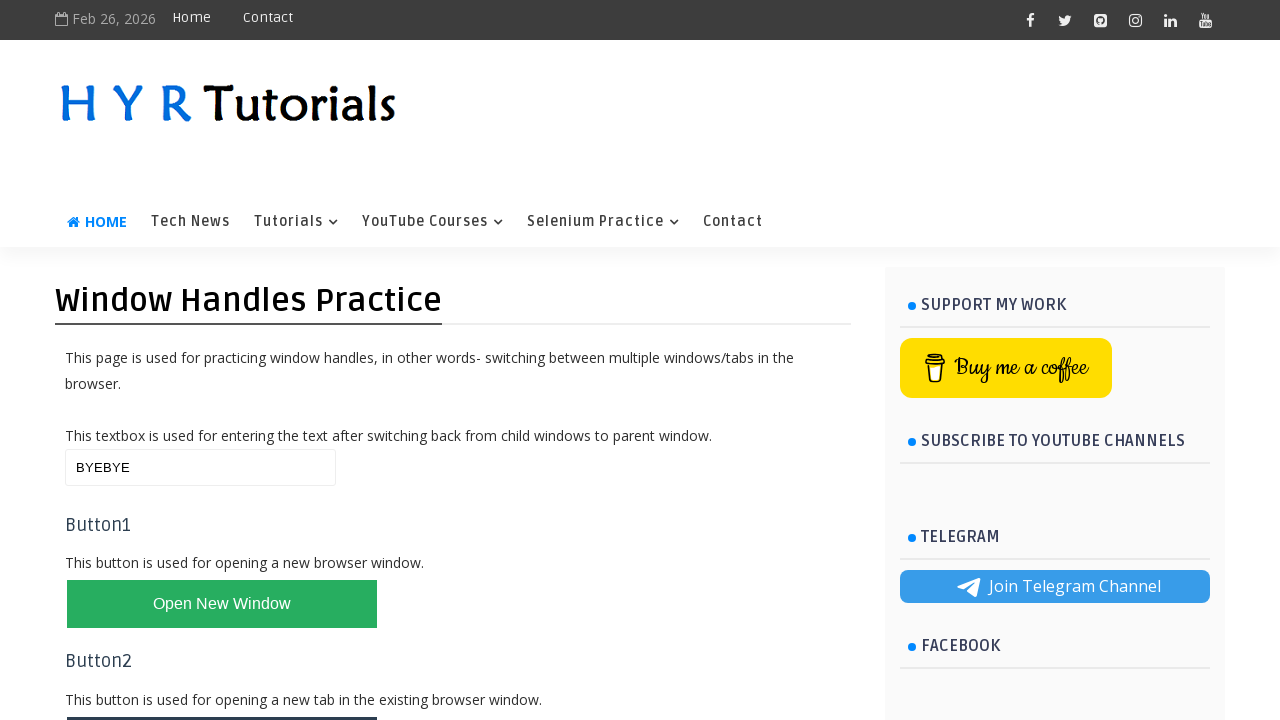

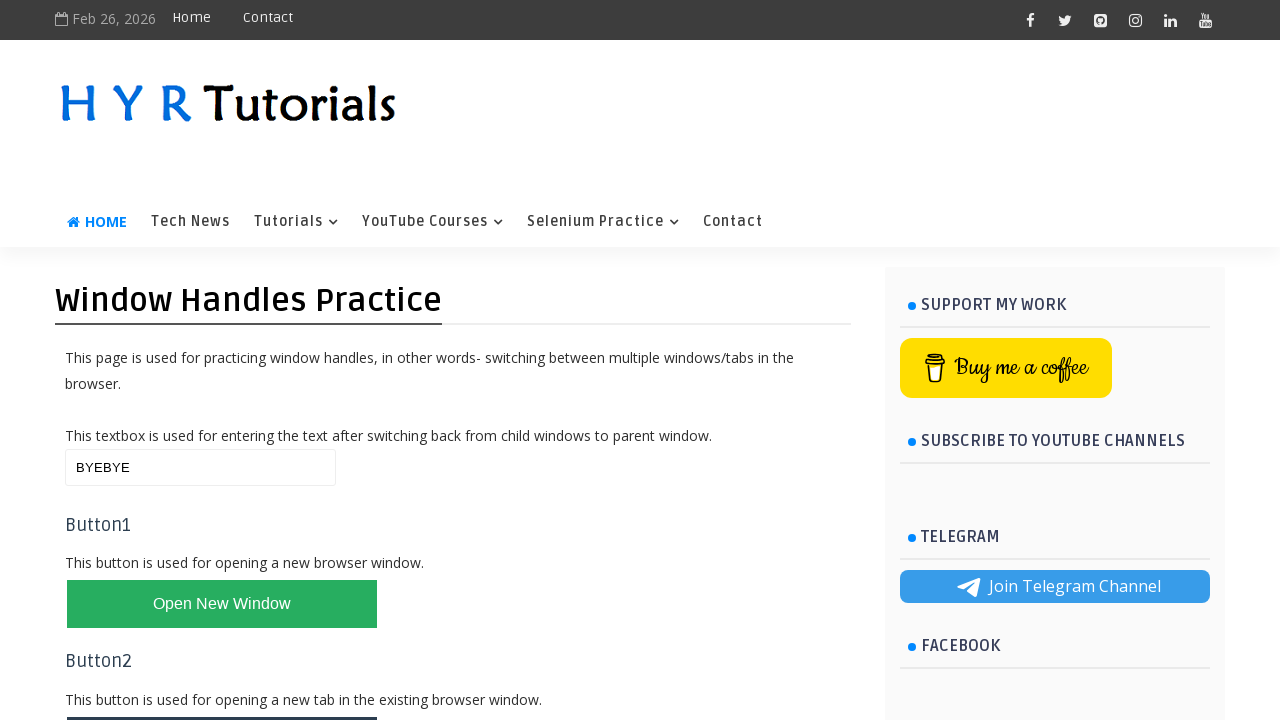